Opens the main page, clicks the Articles button, and verifies at least 5 article previews are displayed

Starting URL: https://wearecommunity.io

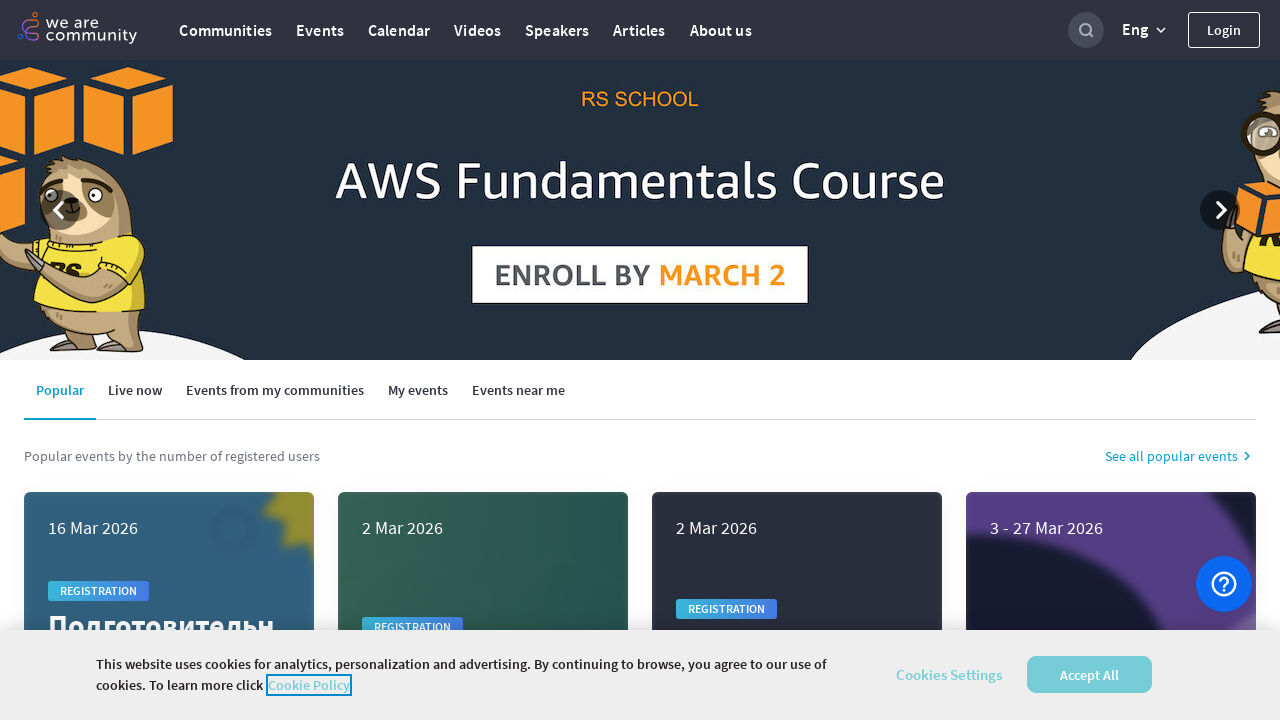

Navigated to https://wearecommunity.io
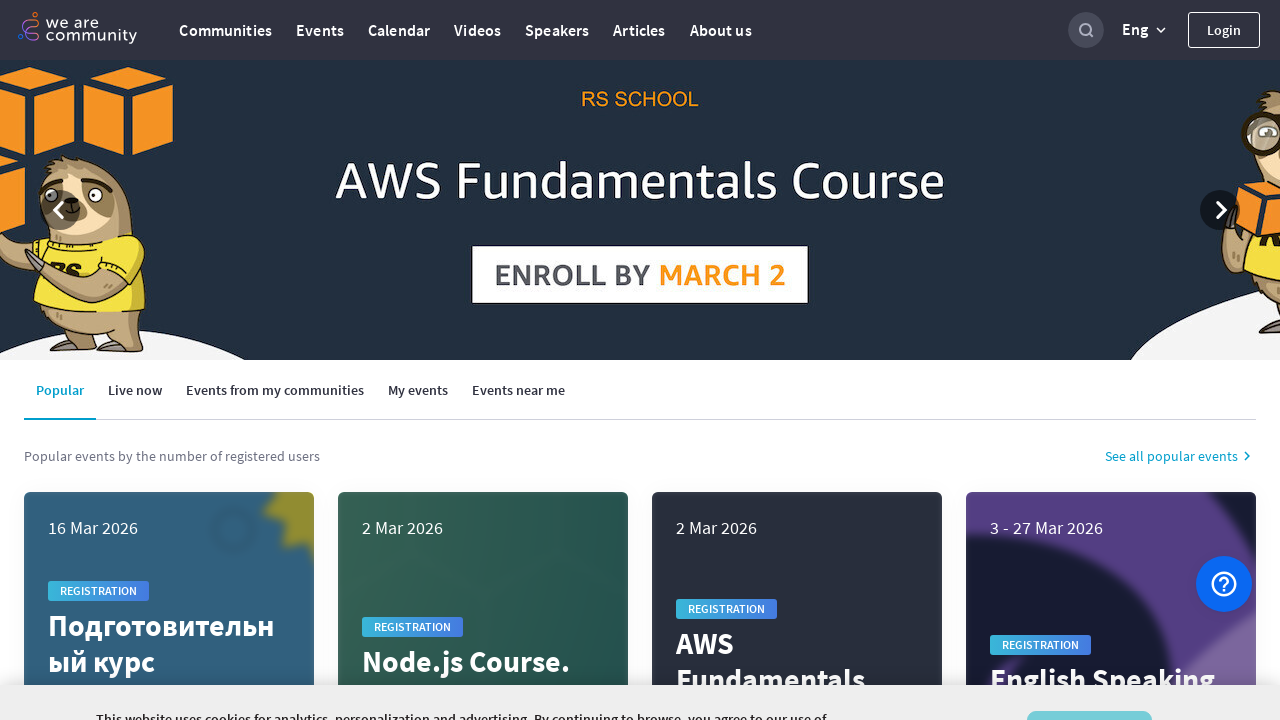

Clicked on Articles button at (639, 30) on a:text('Articles')
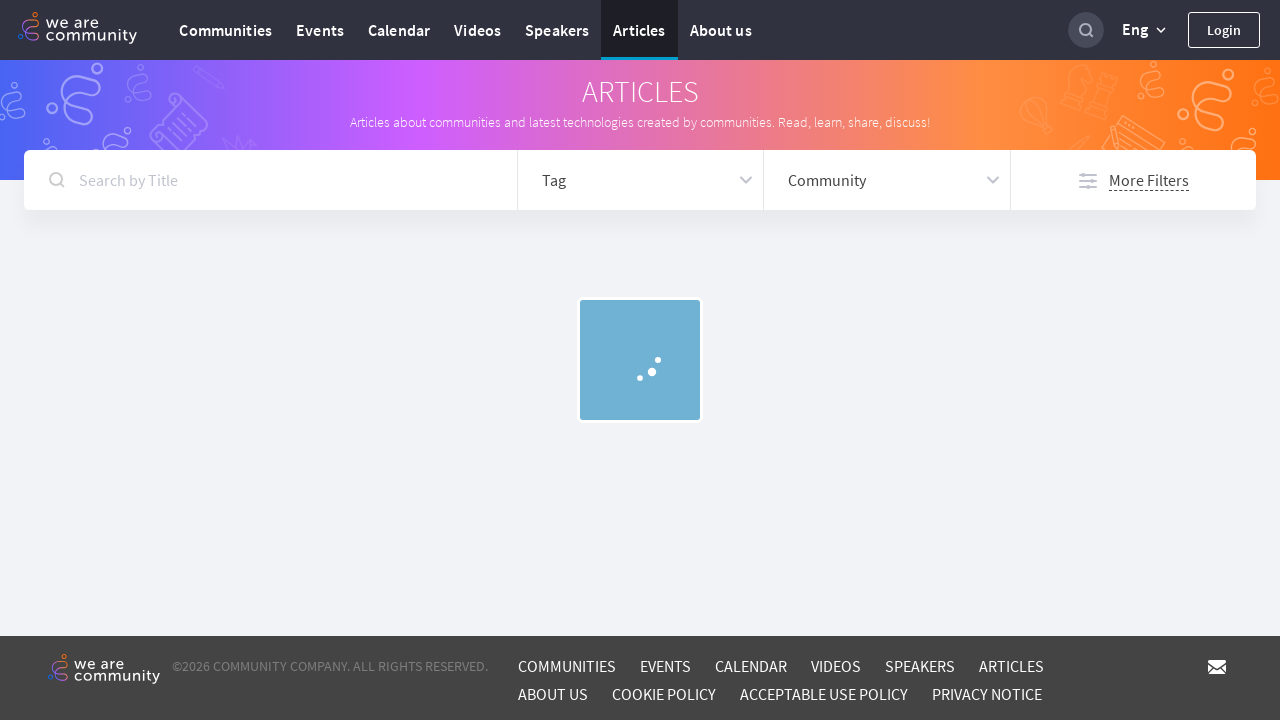

Article cards loaded successfully
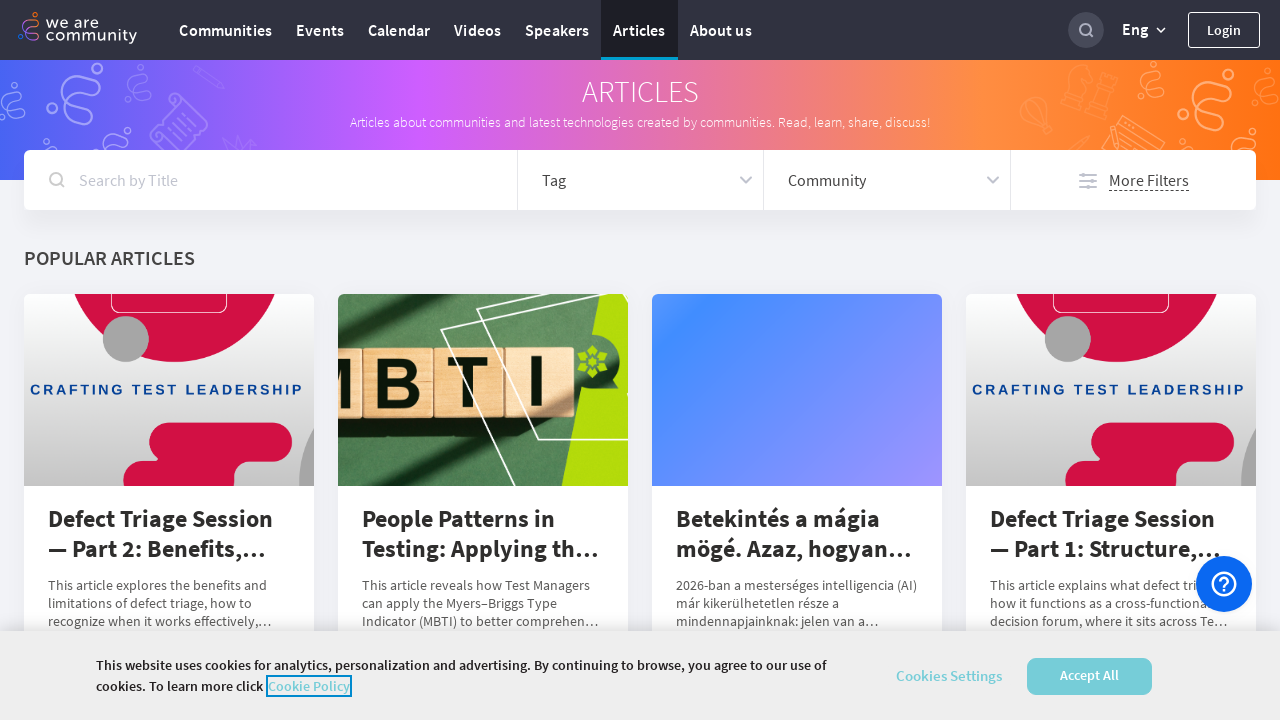

Located 11 article previews
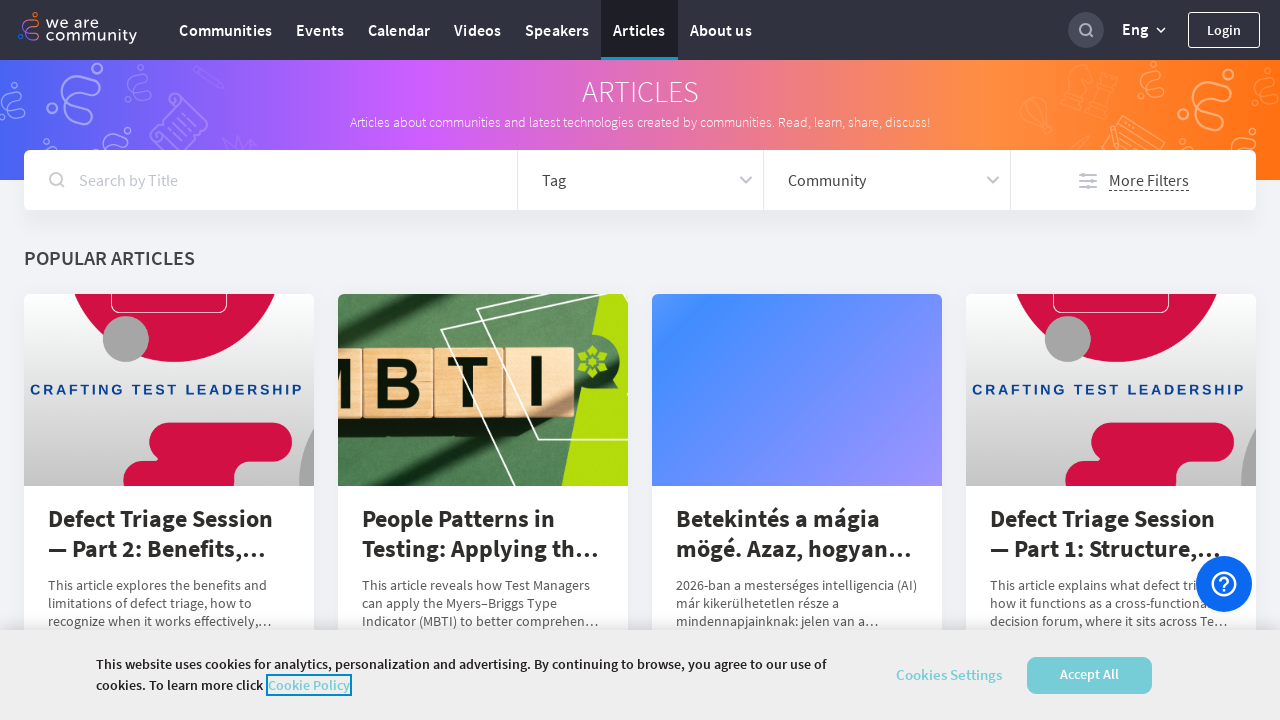

Verified at least 5 articles are displayed (found 11)
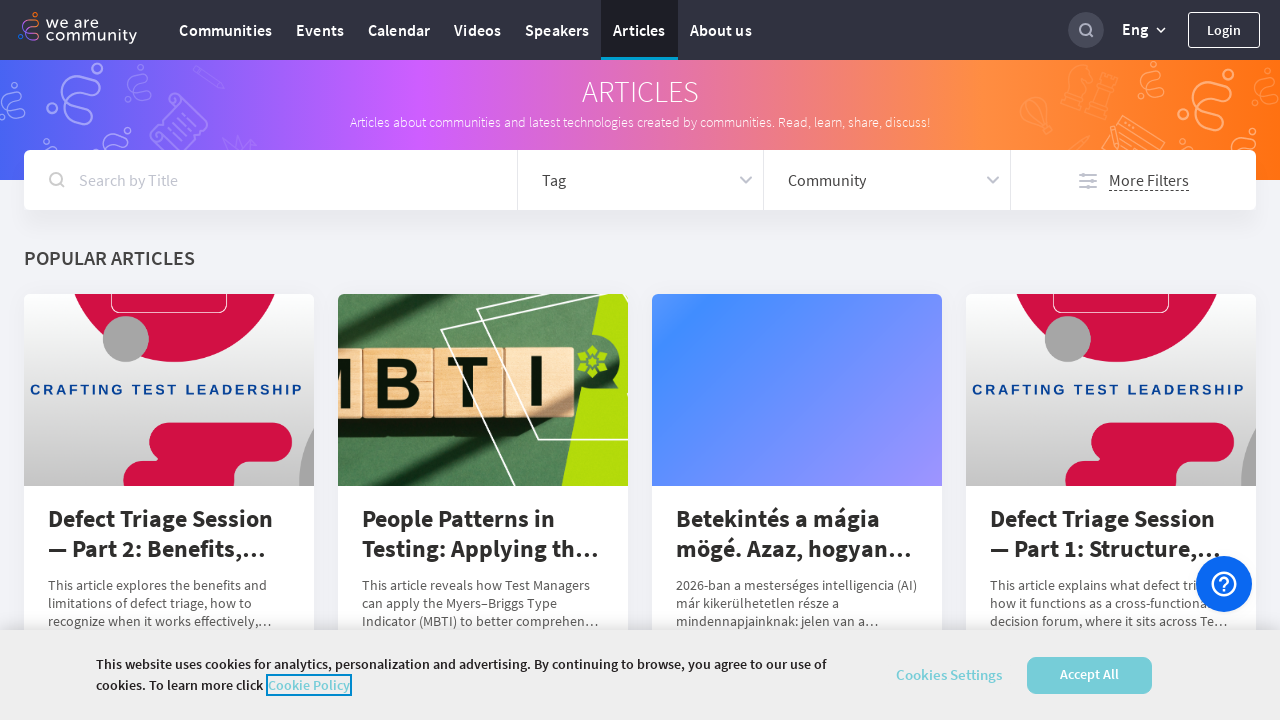

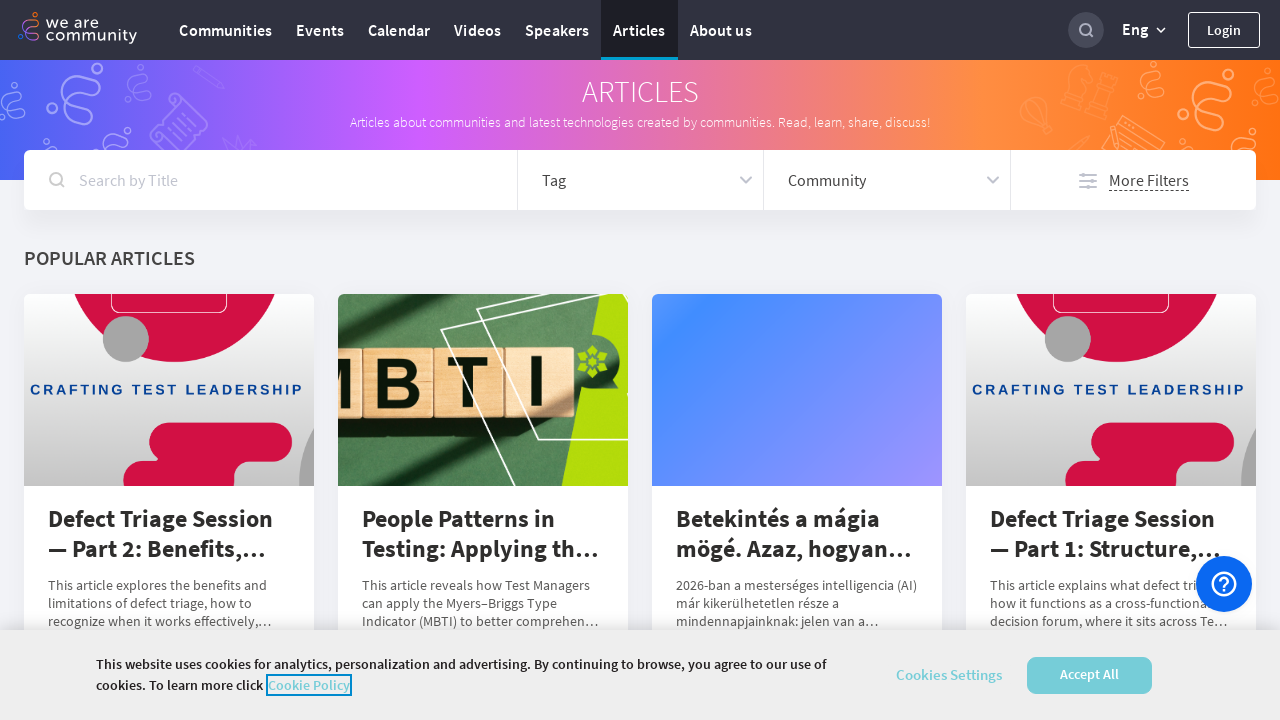